Tests the trial signup page by clicking on the user count dropdown

Starting URL: https://secure.testrail.com/customers/testrail/trial/?type=signup&previous_page=%2F

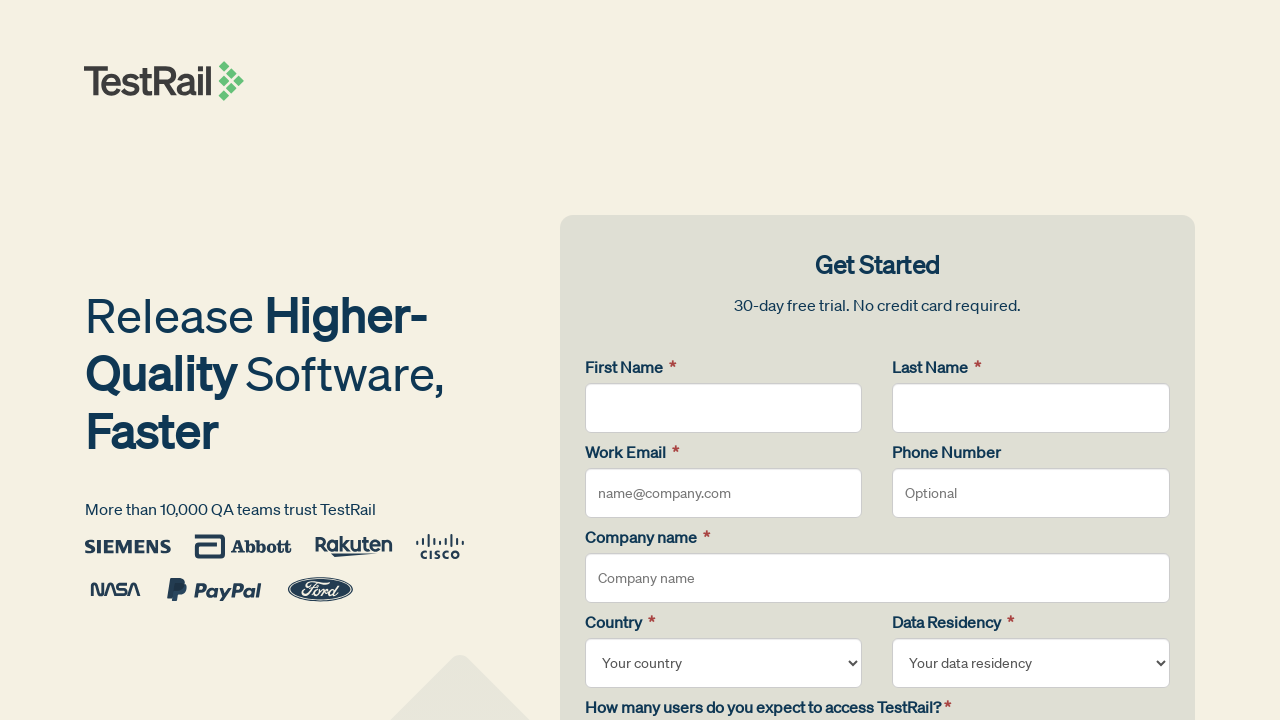

Clicked on 'How many users do you expect' dropdown to open user count lookup at (877, 360) on internal:label="How many users do you expect"i
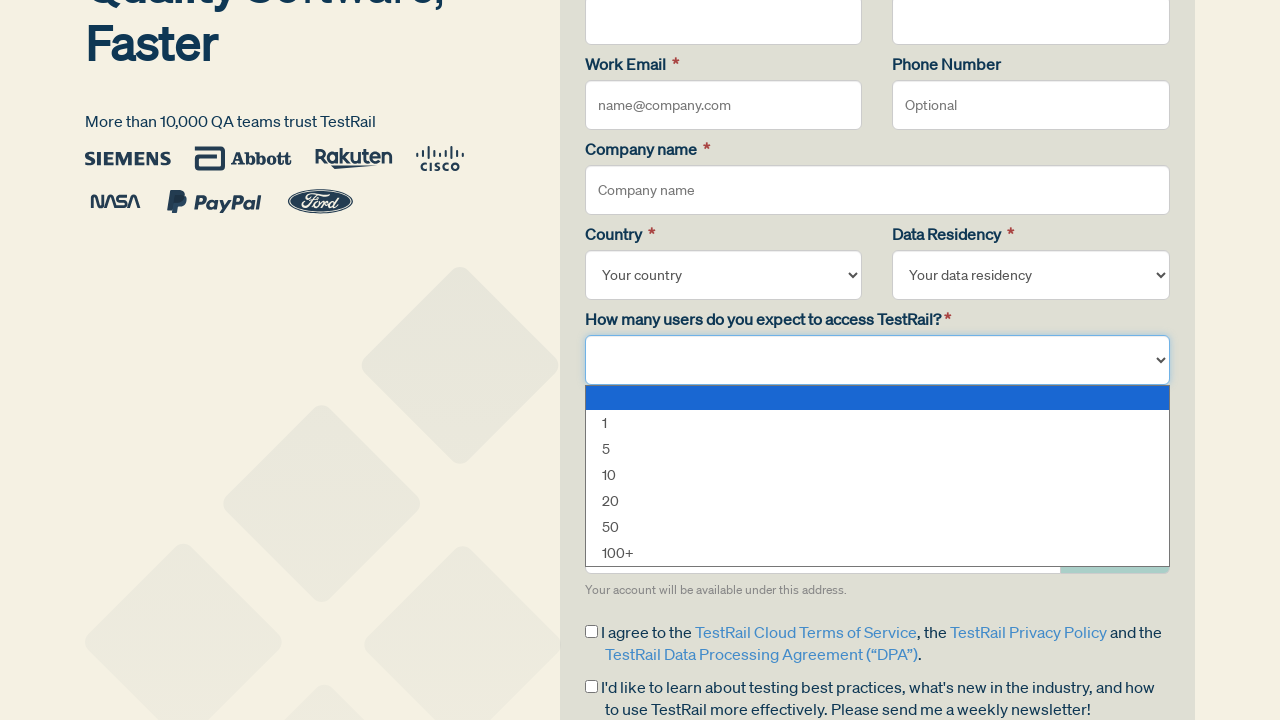

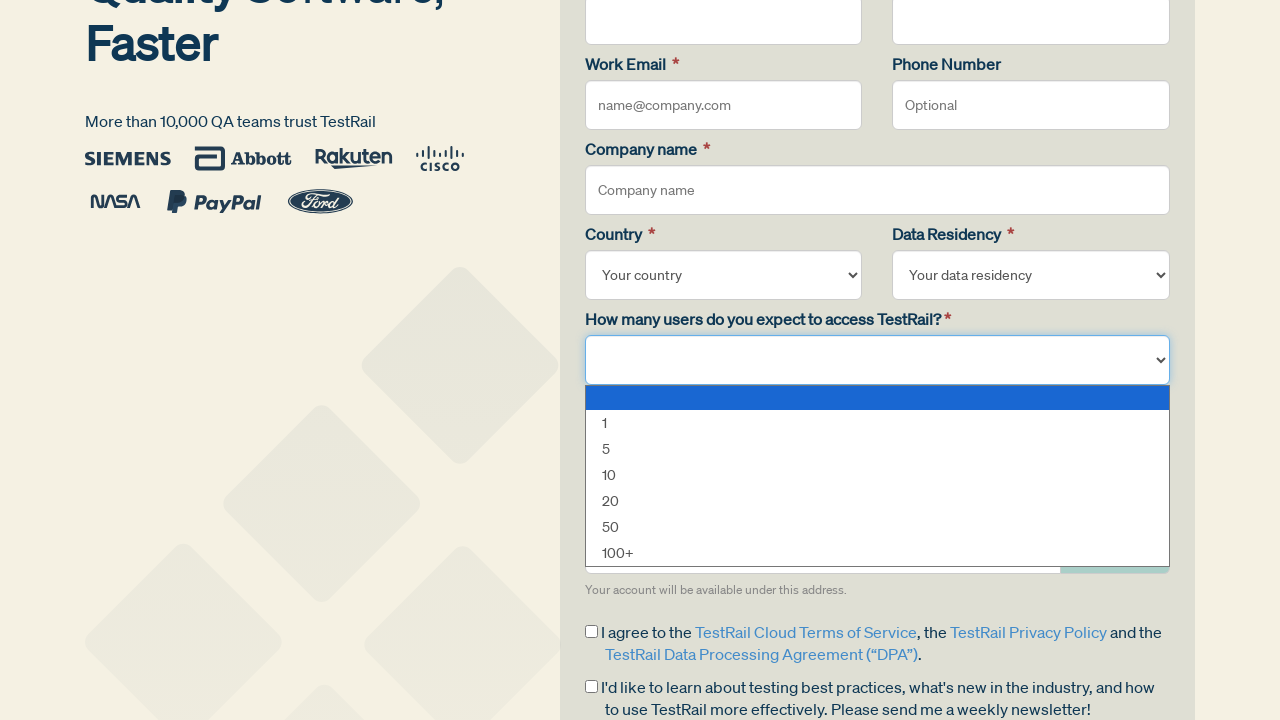